Tests autocomplete dropdown functionality by typing partial text, selecting a specific country from the suggestions, and verifying the selection

Starting URL: https://rahulshettyacademy.com/dropdownsPractise/

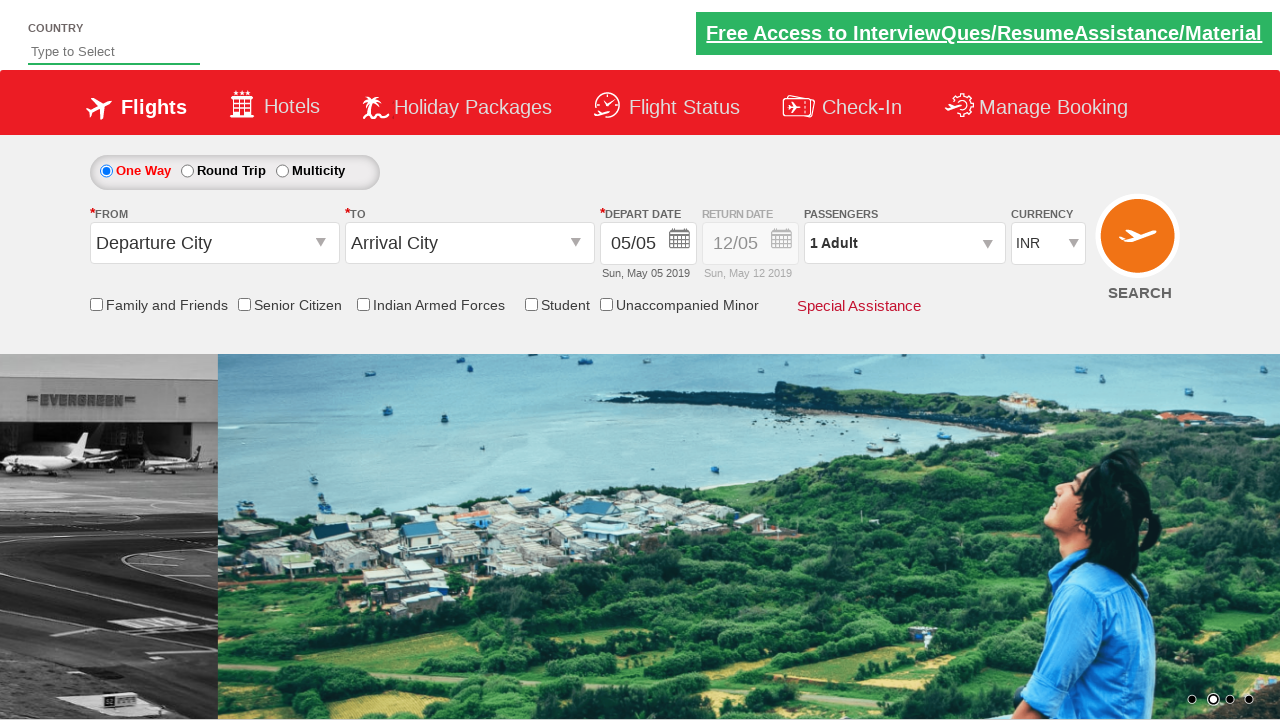

Typed 'Ind' in the autosuggest field on #autosuggest
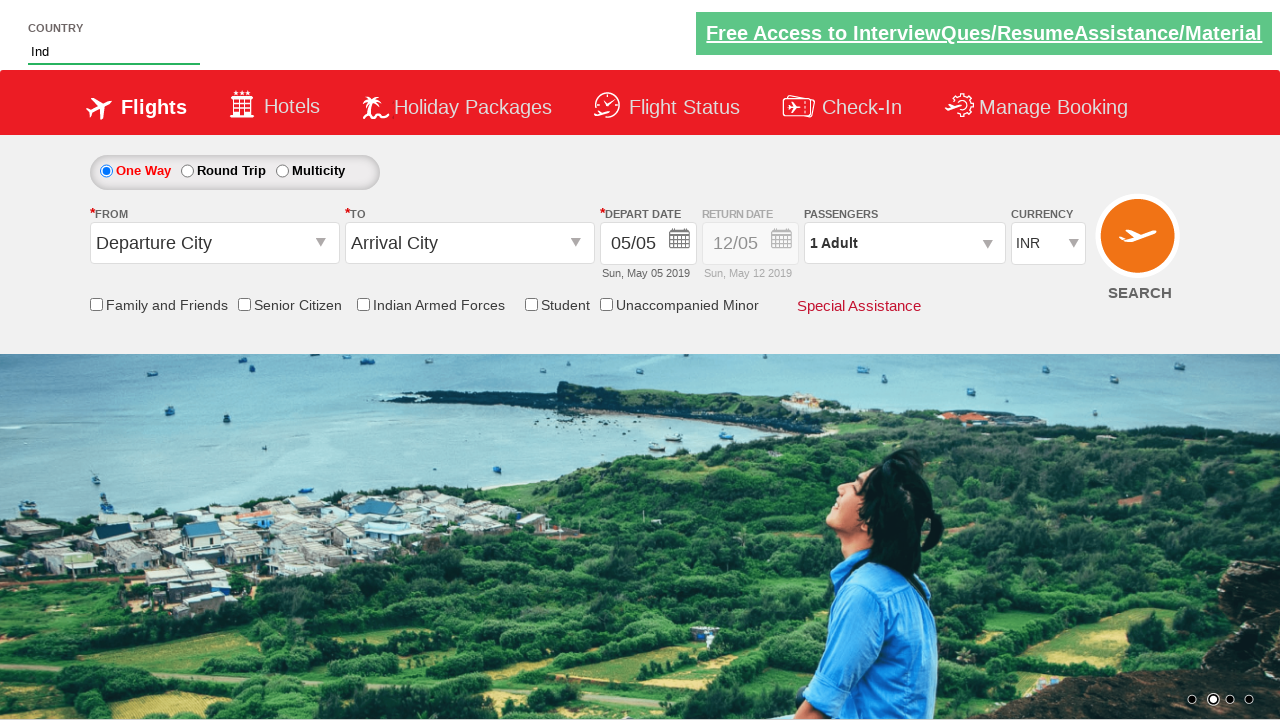

Dropdown suggestions appeared
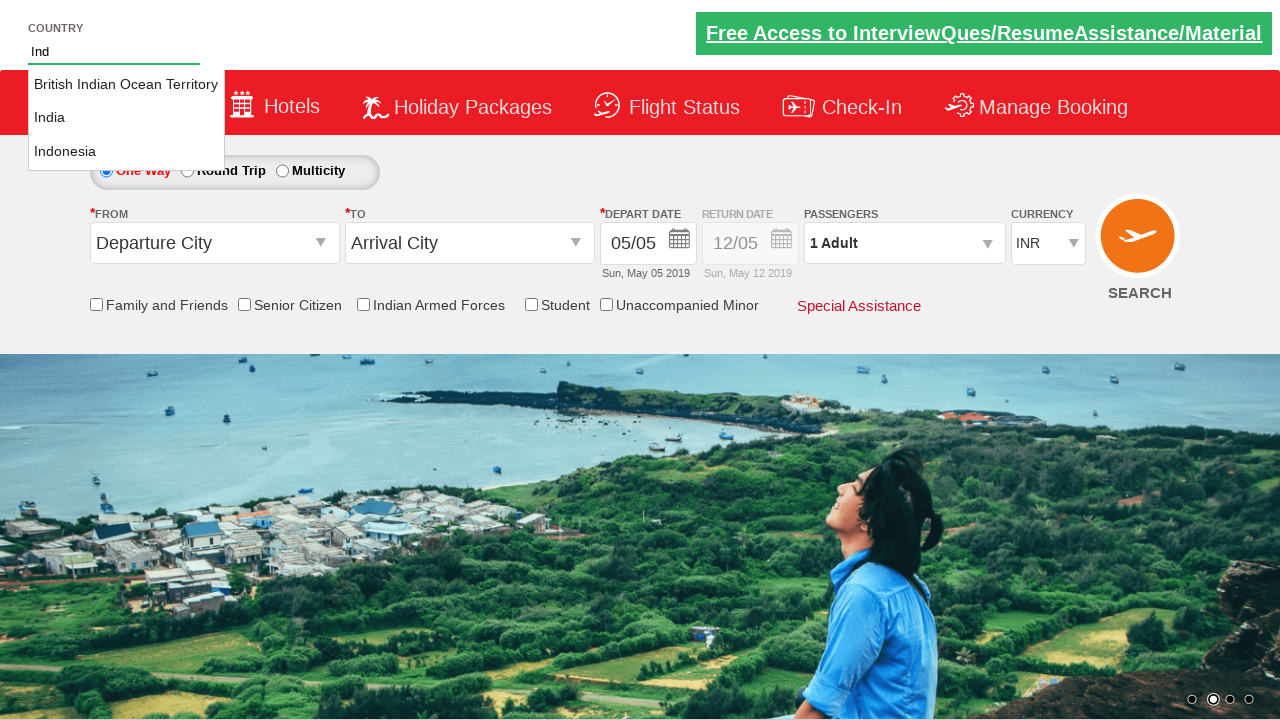

Retrieved all country suggestions from dropdown
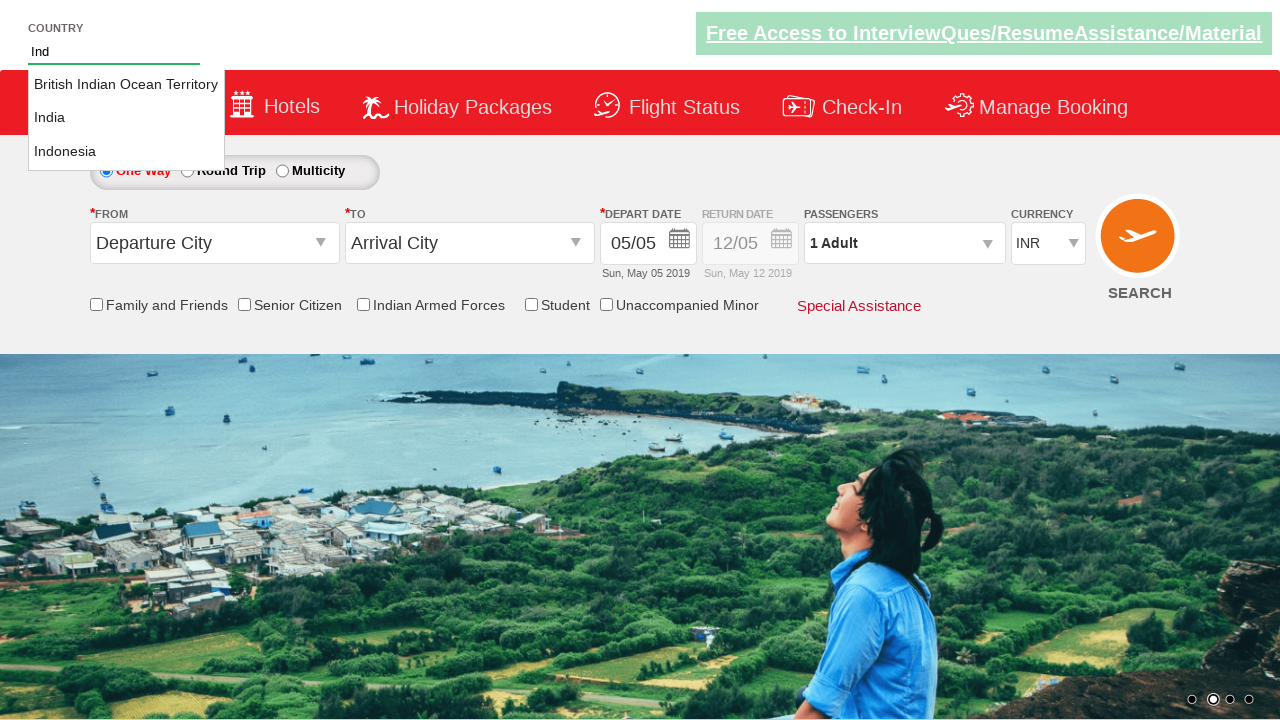

Selected 'India' from the dropdown suggestions at (126, 118) on li.ui-menu-item a >> nth=1
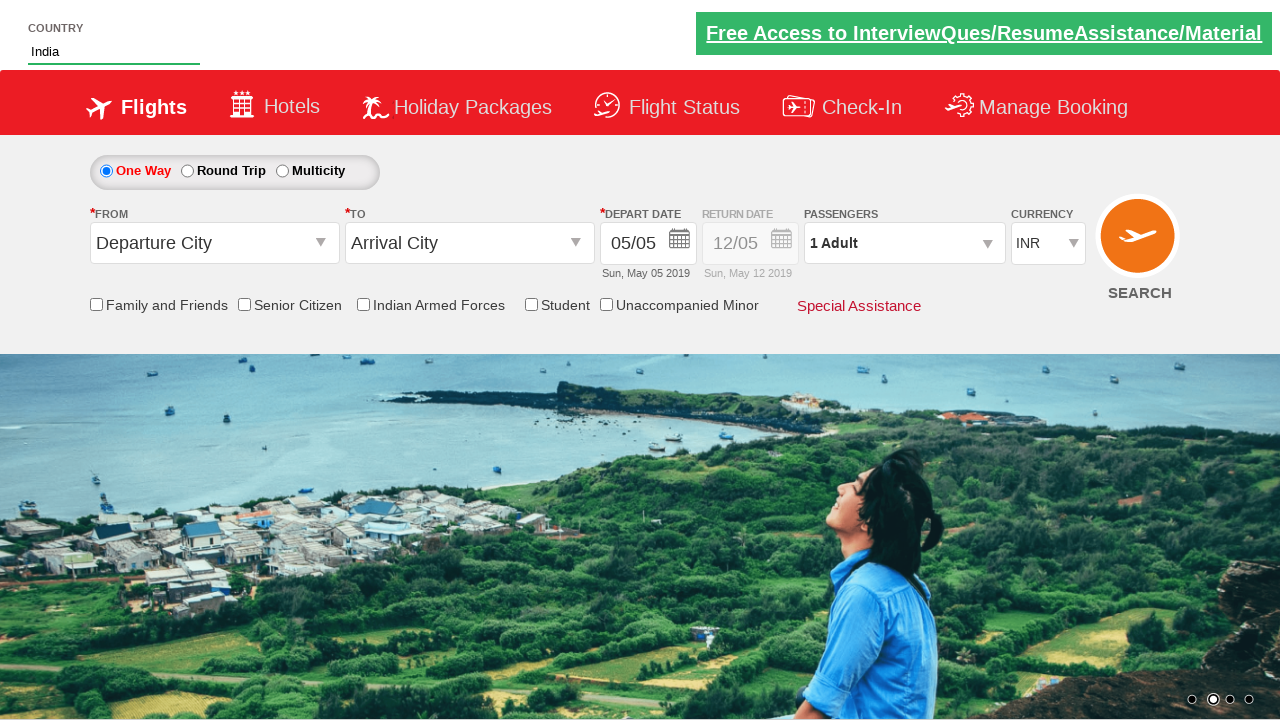

Verified that 'India' is correctly selected in the autosuggest field
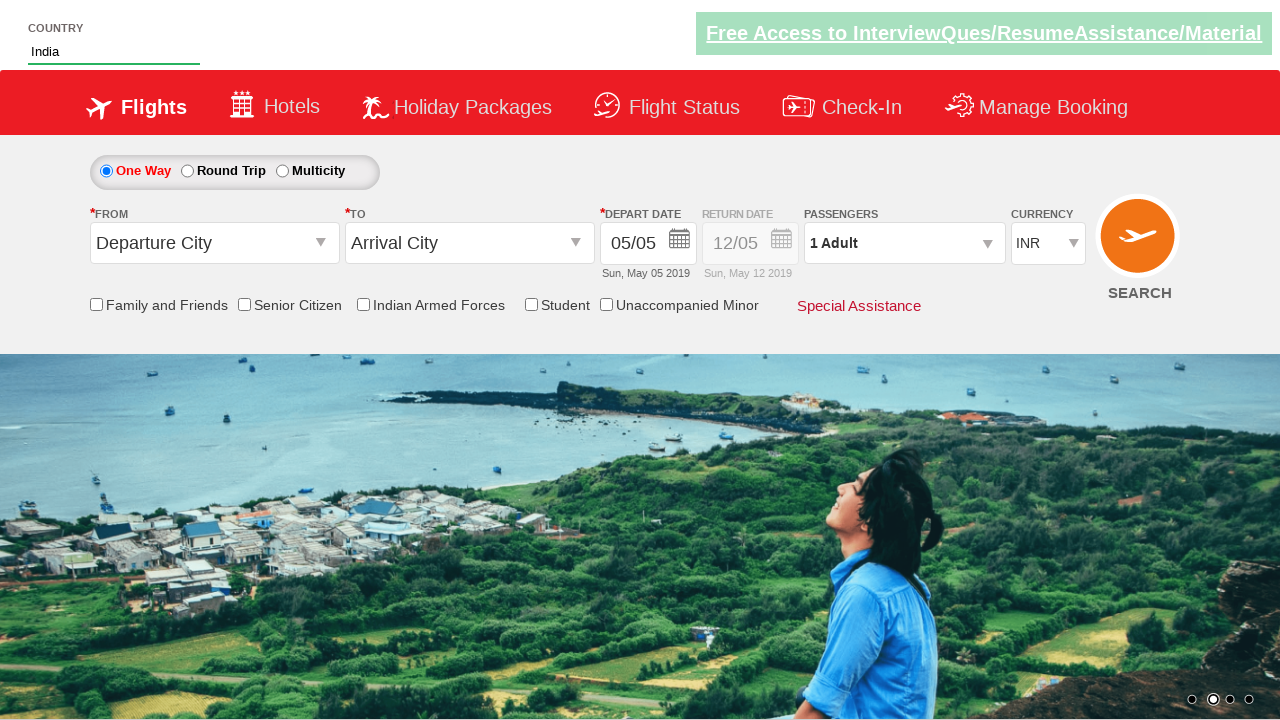

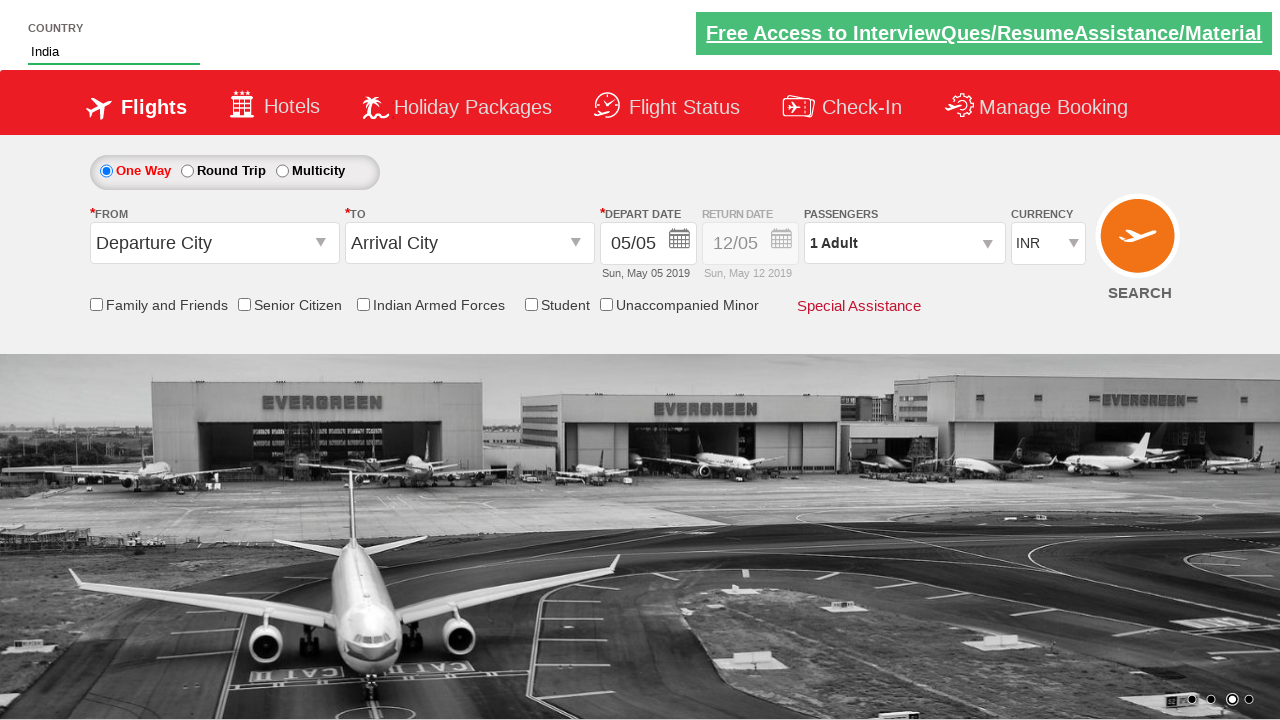